Tests dynamic controls by clicking Remove button, verifying "It's gone!" message appears, then clicking Add button and verifying "It's back!" message appears

Starting URL: https://the-internet.herokuapp.com/dynamic_controls

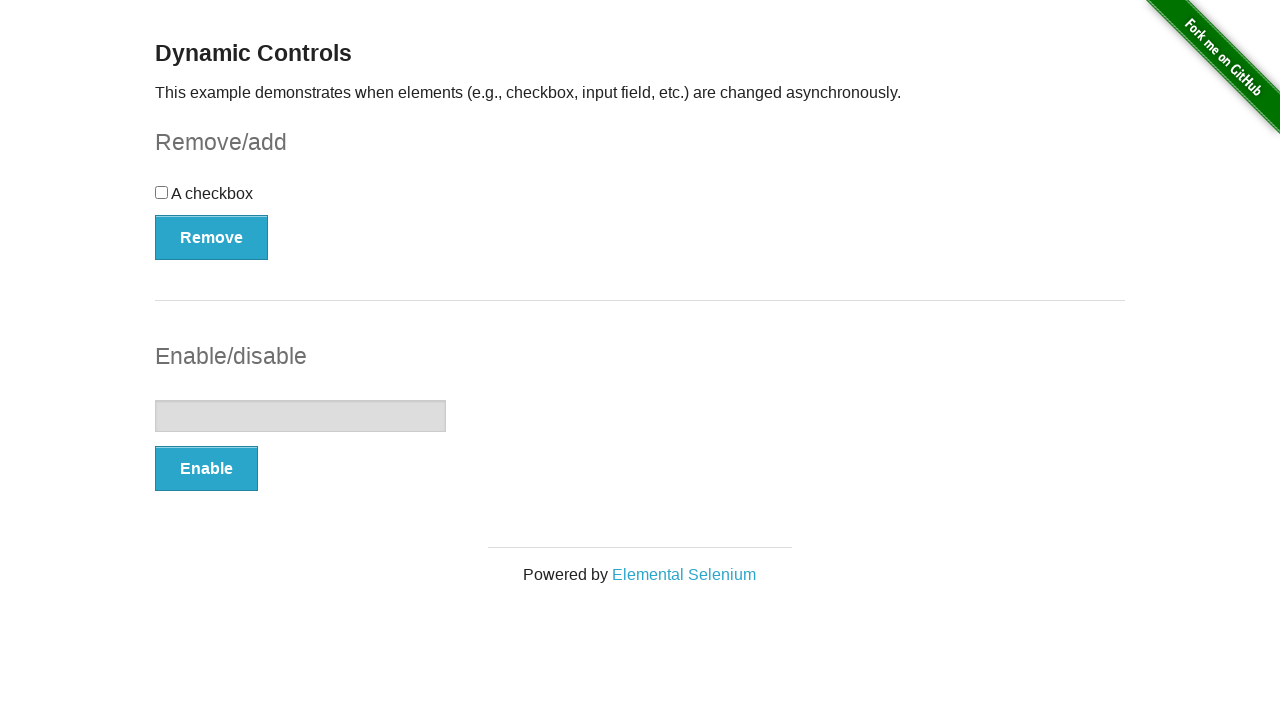

Clicked Remove button at (212, 237) on xpath=//button[text()='Remove']
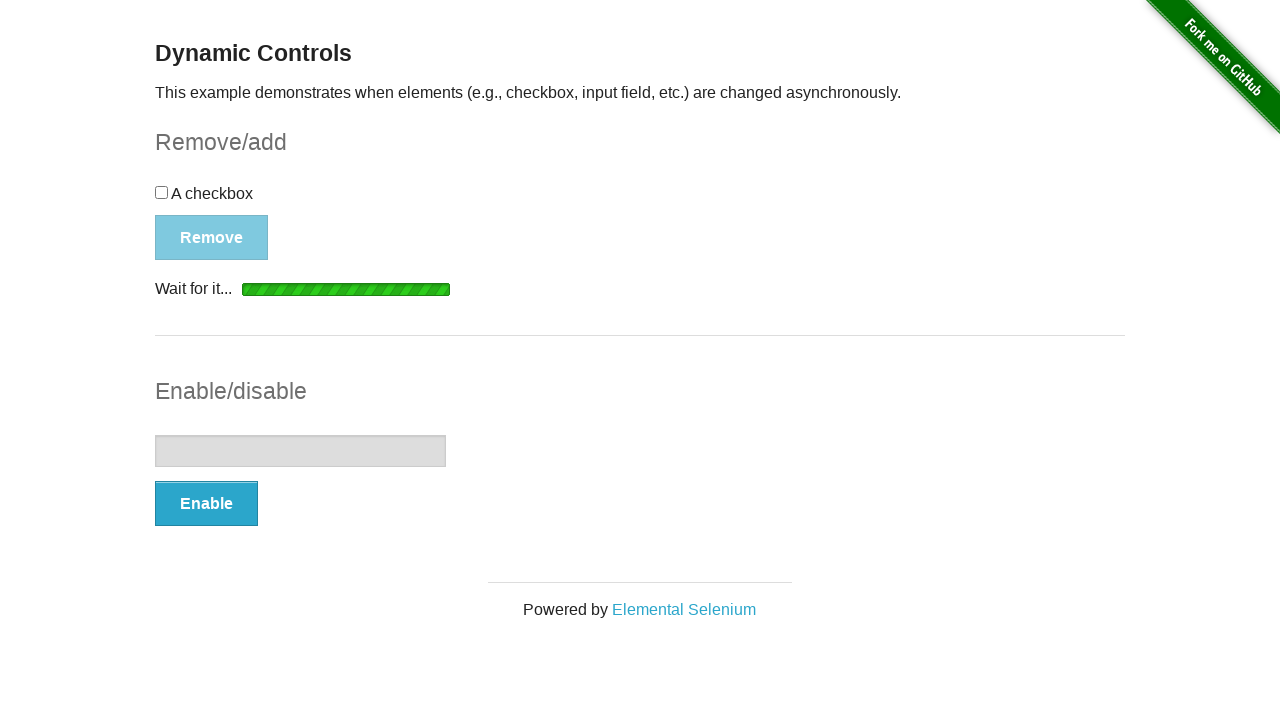

Verified "It's gone!" message appeared
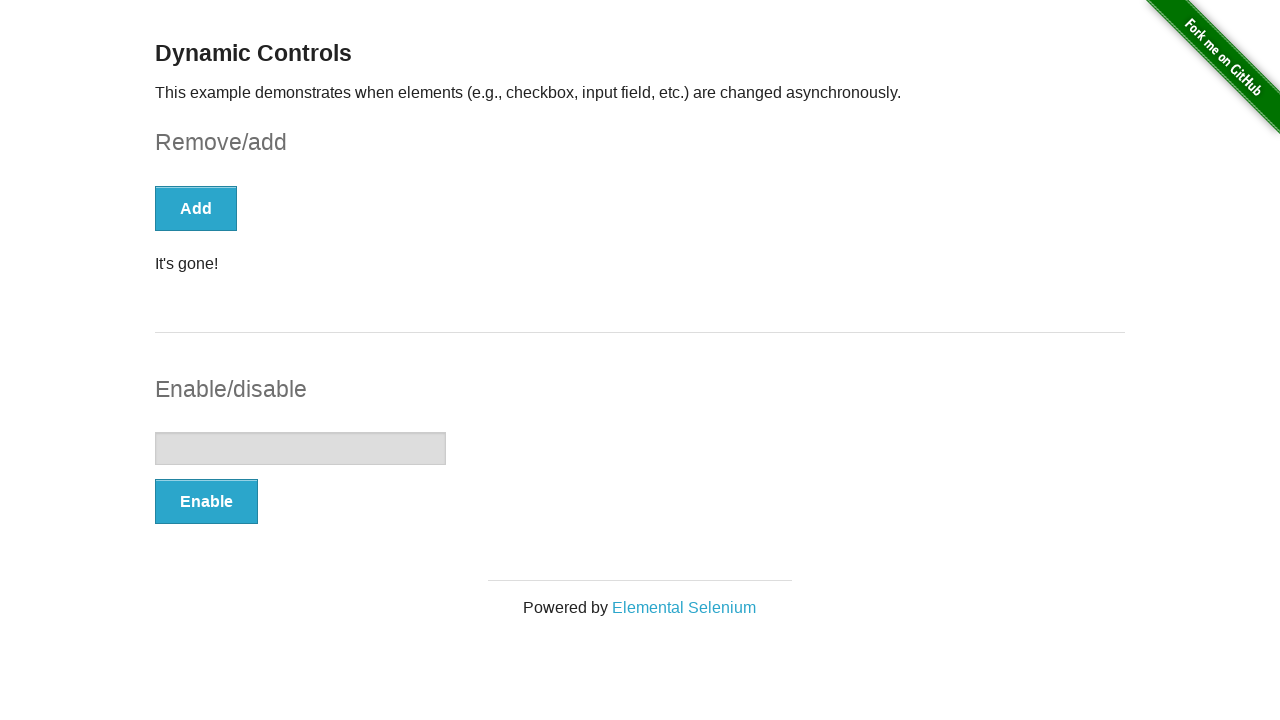

Clicked Add button at (196, 208) on xpath=//button[text()='Add']
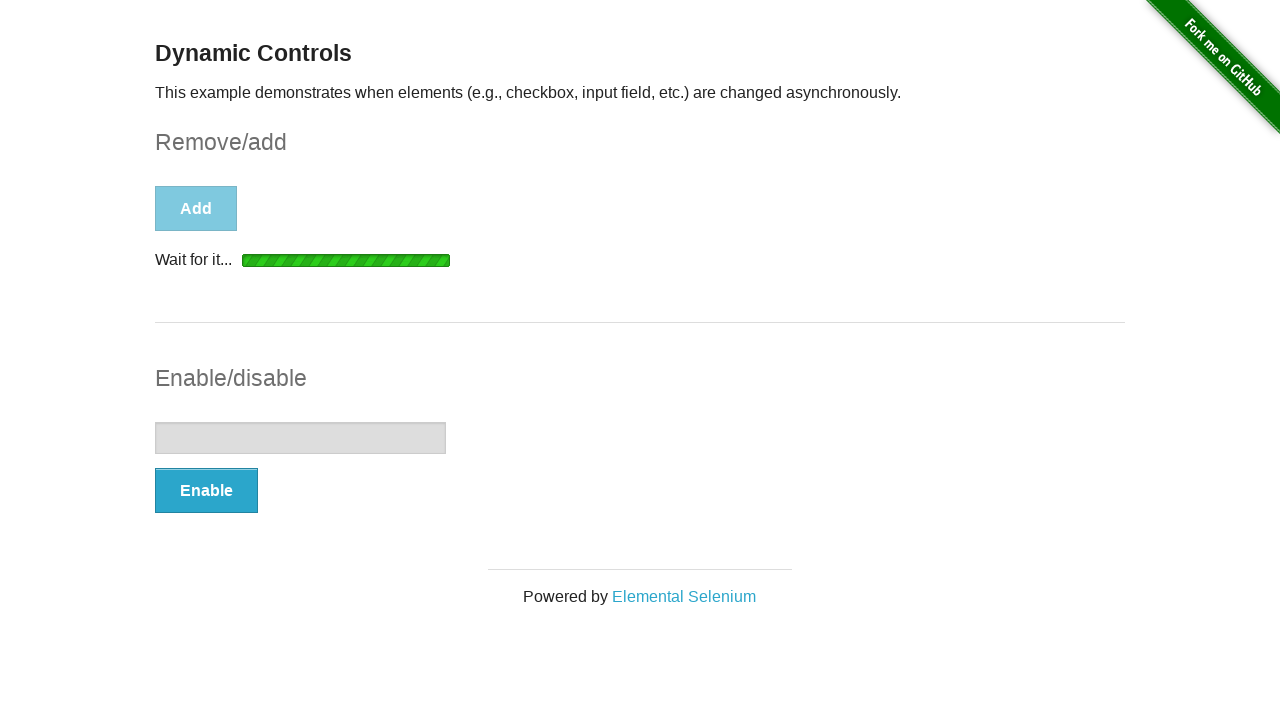

Verified "It's back!" message appeared
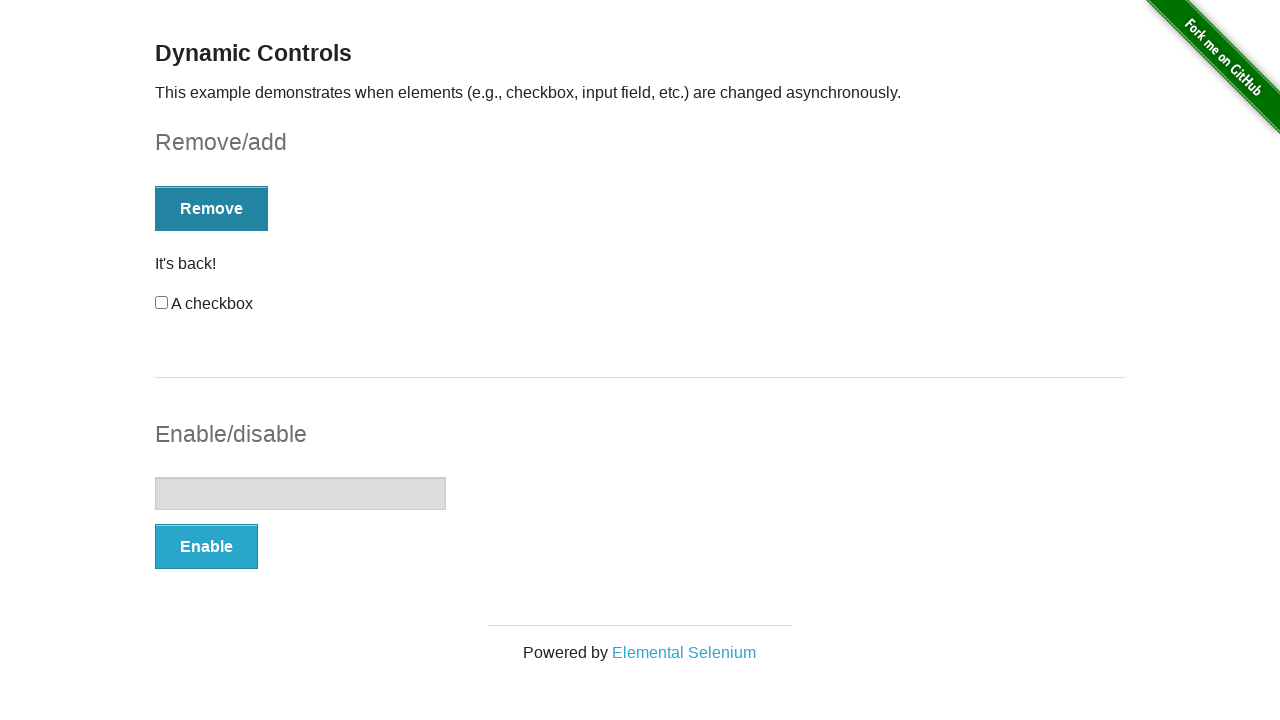

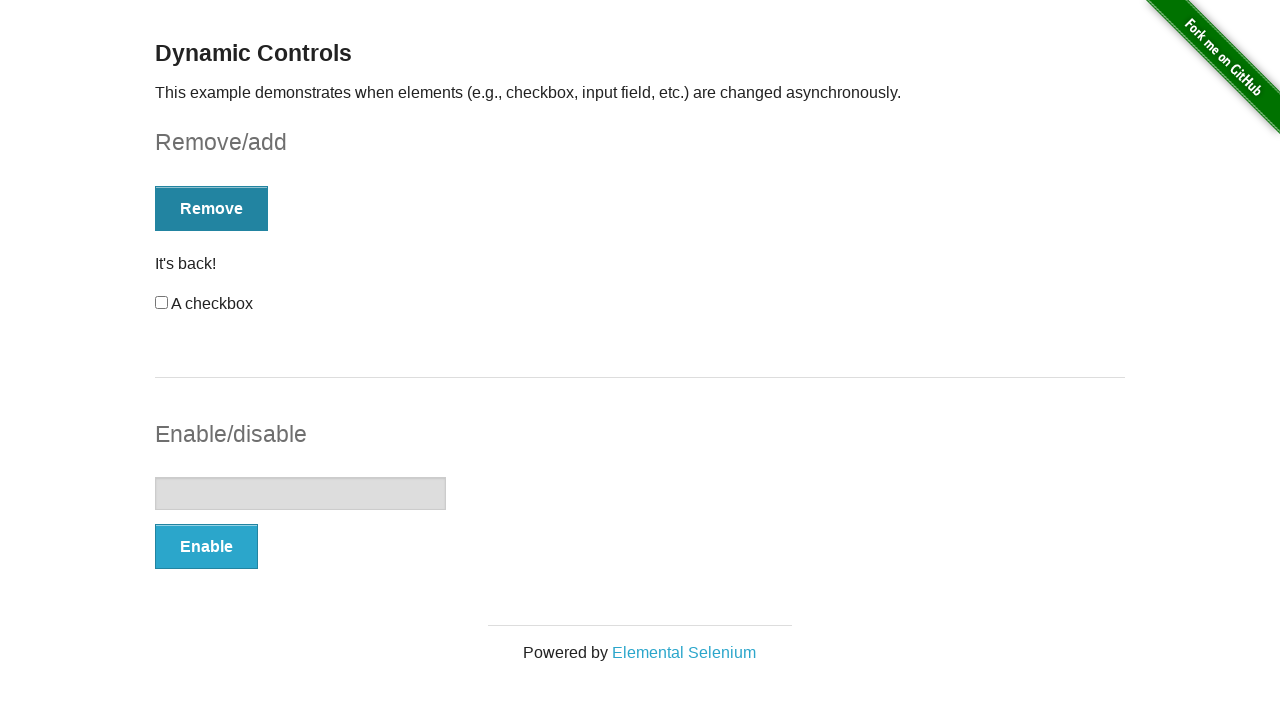